Tests multi-select dropdown functionality by selecting multiple options and then deselecting them all

Starting URL: http://omayo.blogspot.com/

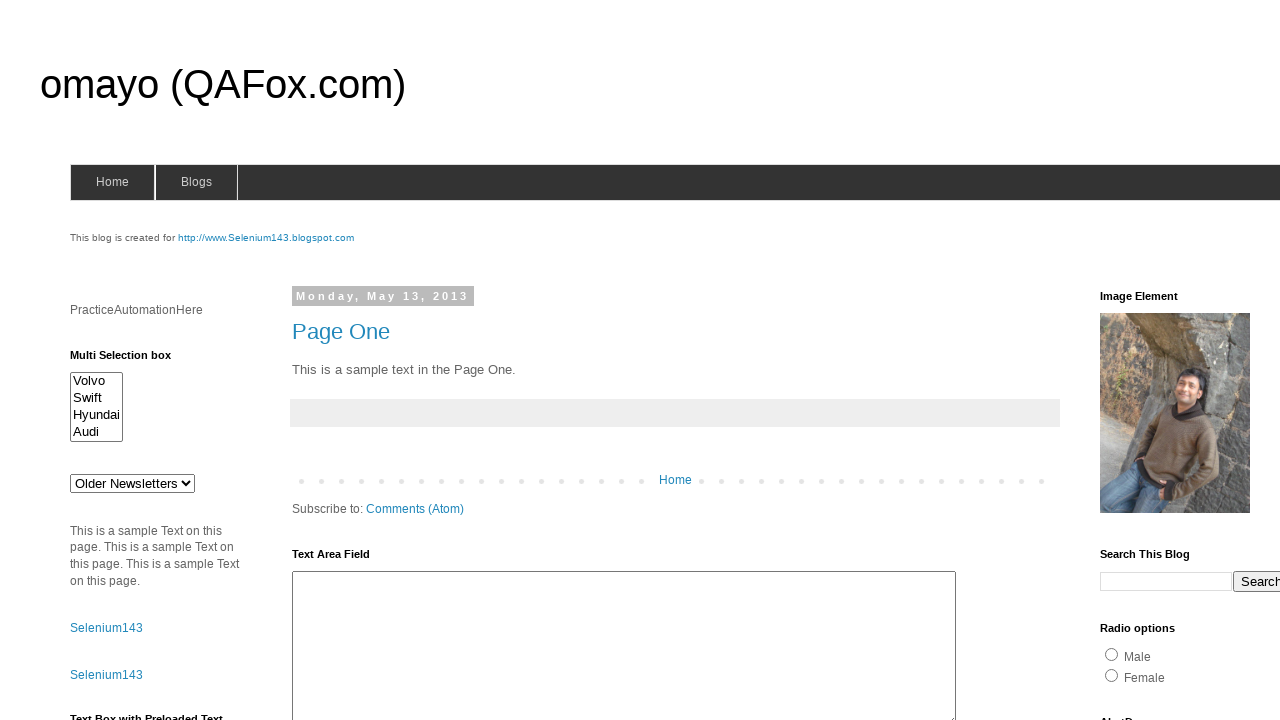

Located multi-select dropdown element with ID 'multiselect1'
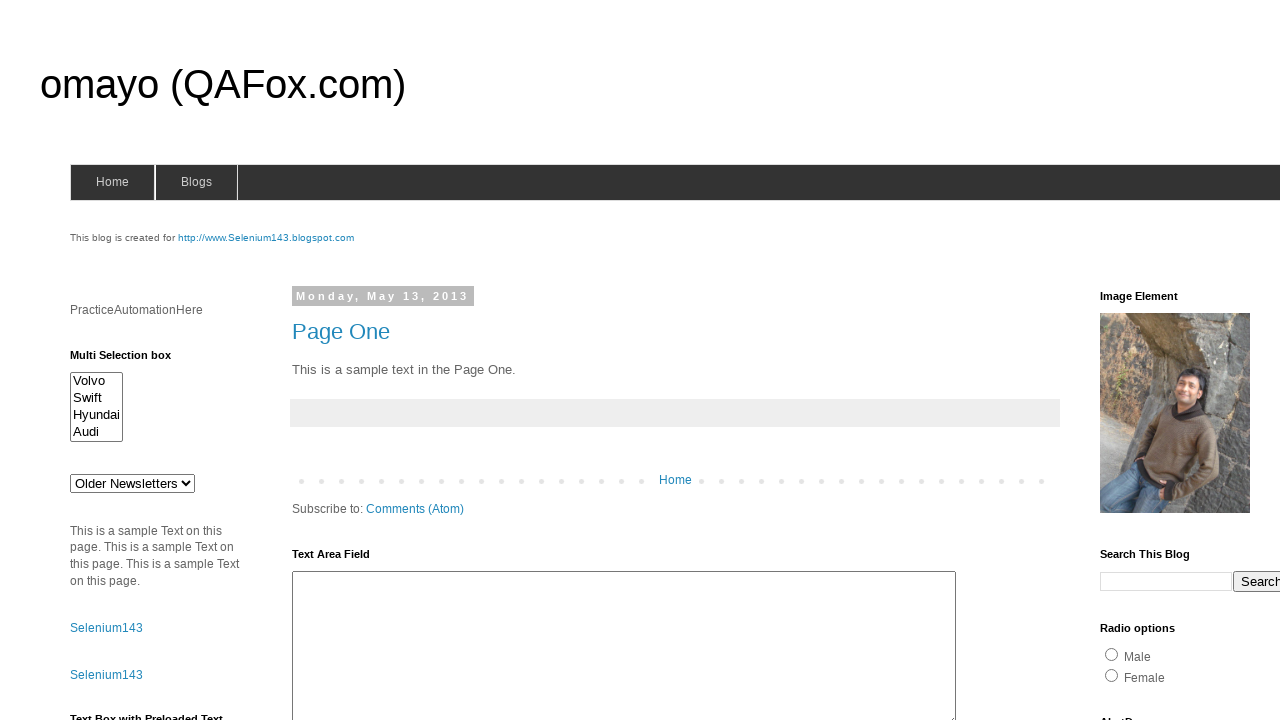

Selected first 4 options in multi-select dropdown (Volvo, Swift, Hyundai, Audi) on #multiselect1
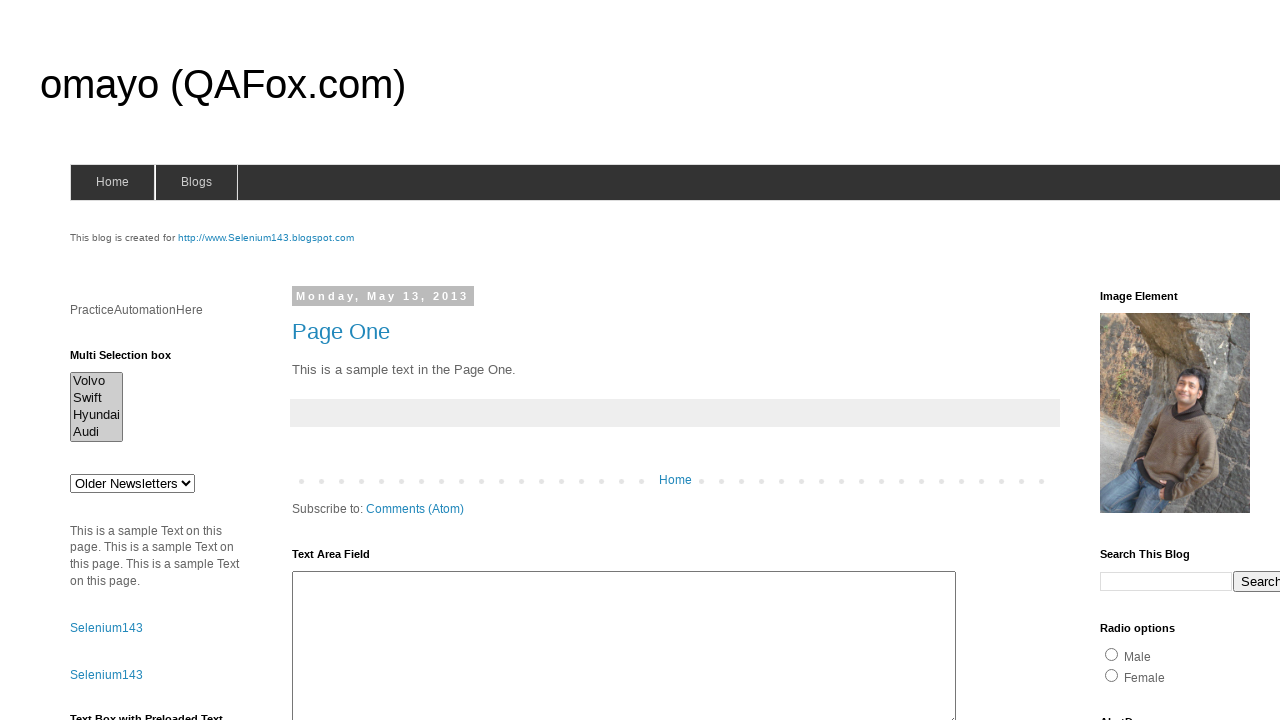

Waited 3 seconds to observe the selected options
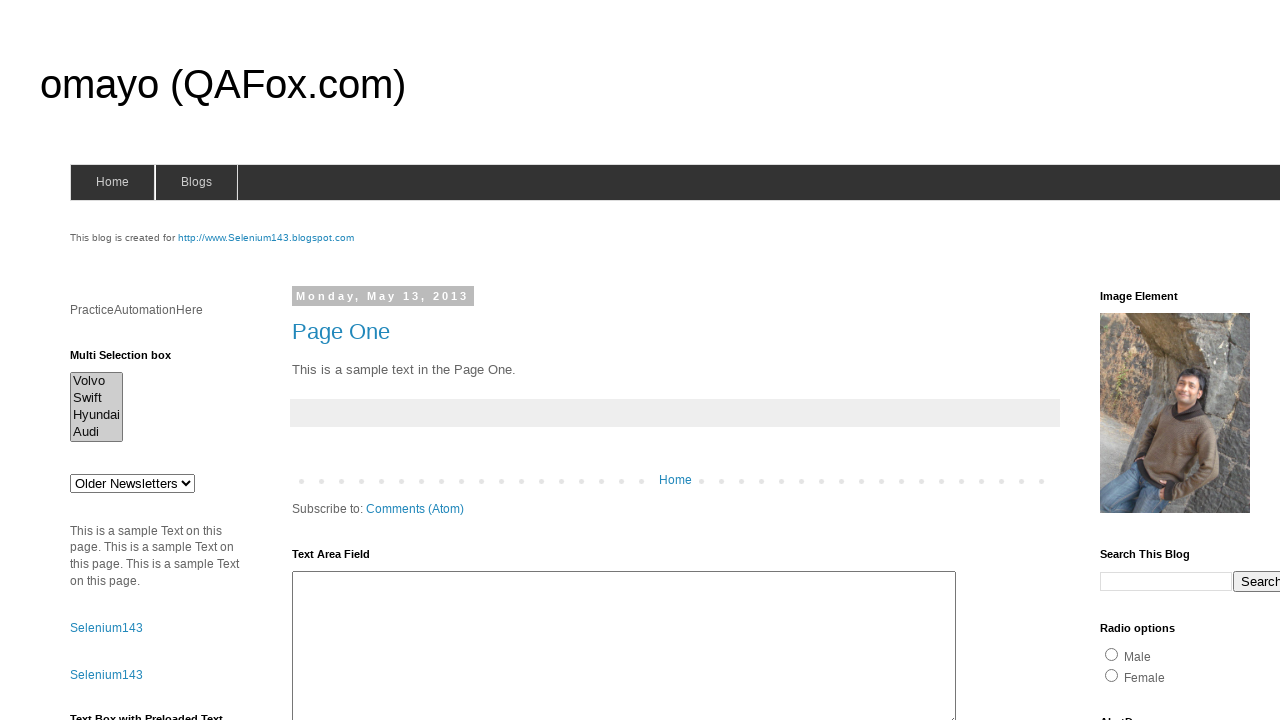

Deselected all options in the multi-select dropdown
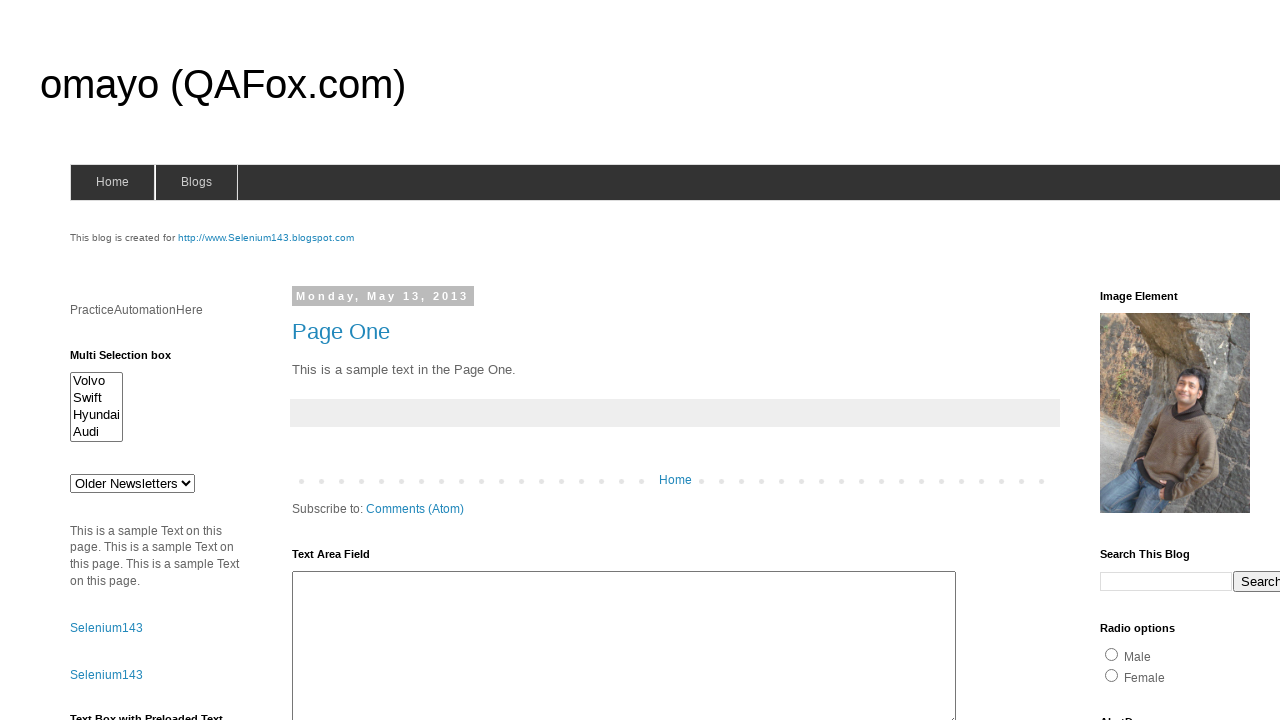

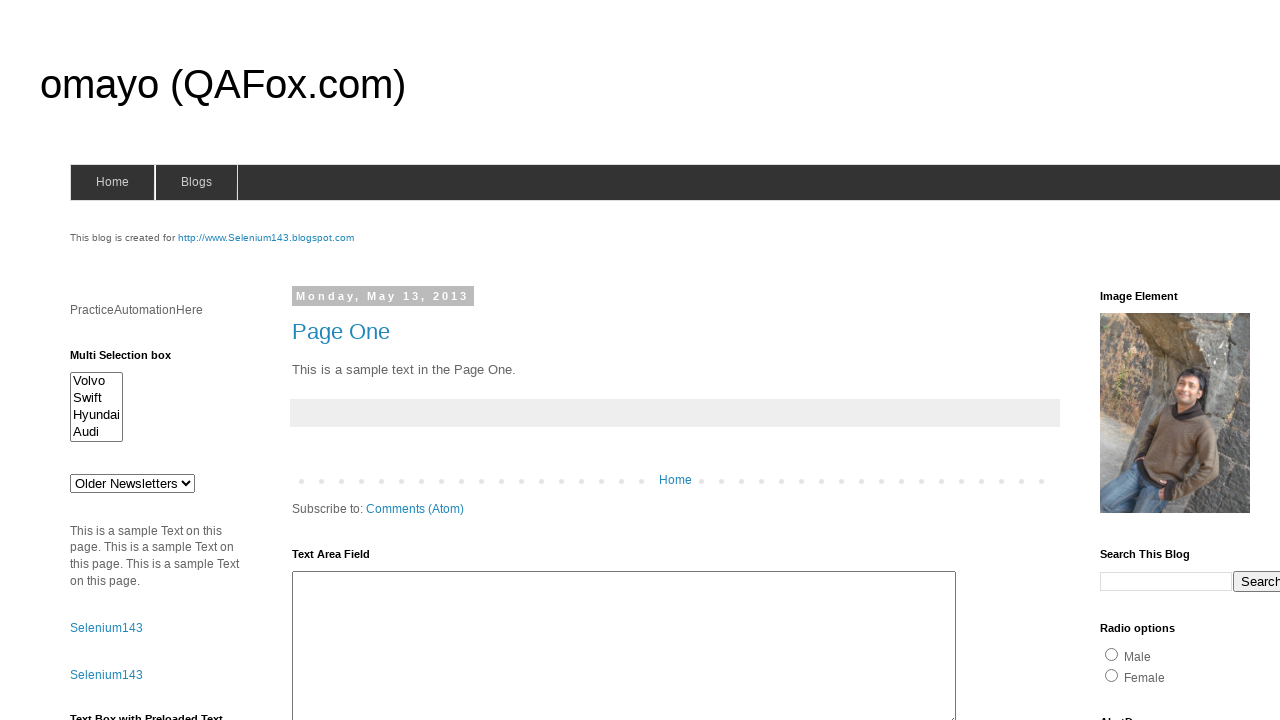